Tests opening a new browser window from an existing page and navigating to a different URL in that window, then verifying the page loads by checking the title.

Starting URL: http://codenbox.com/

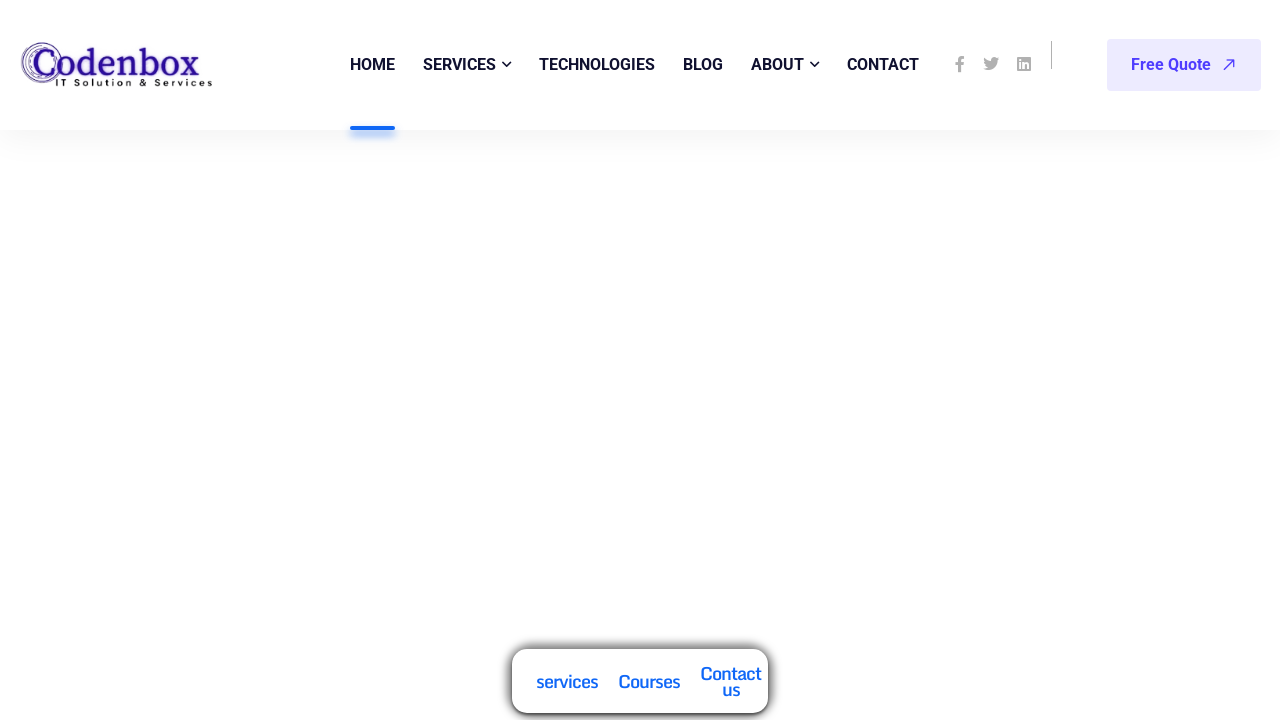

Opened a new browser page/window
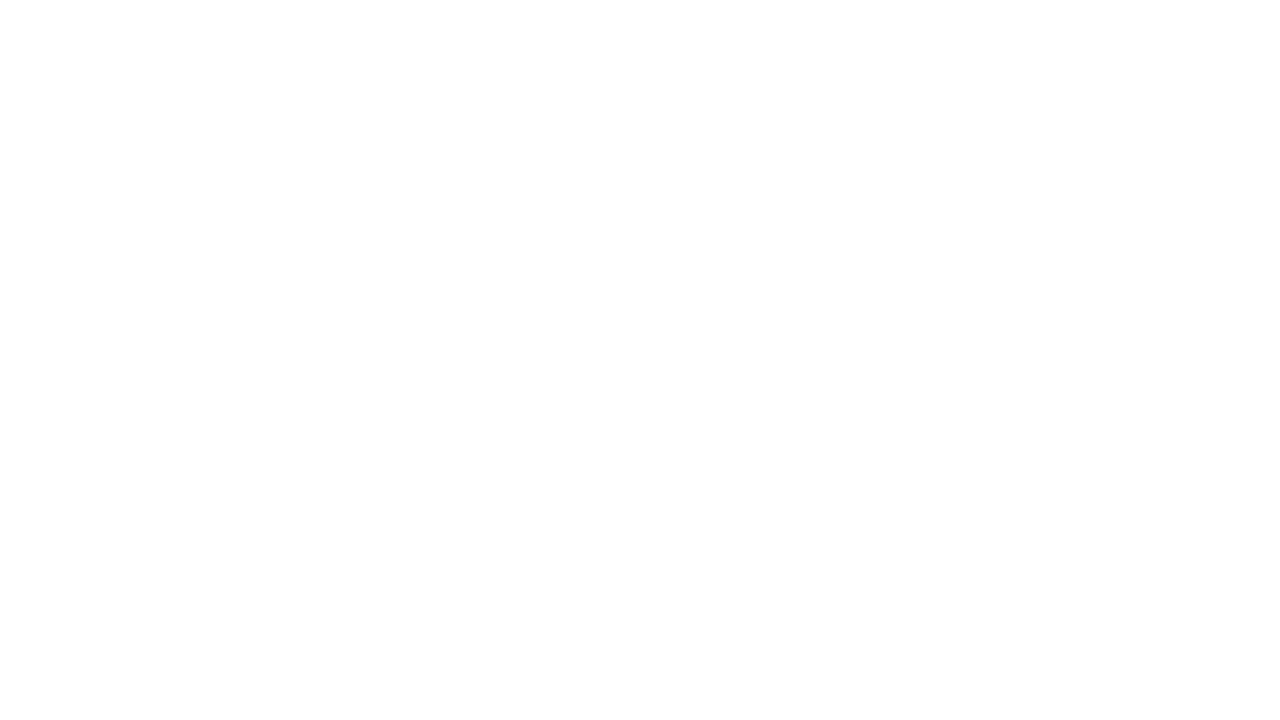

Navigated to http://codenboxautomationlab.com/ in new window
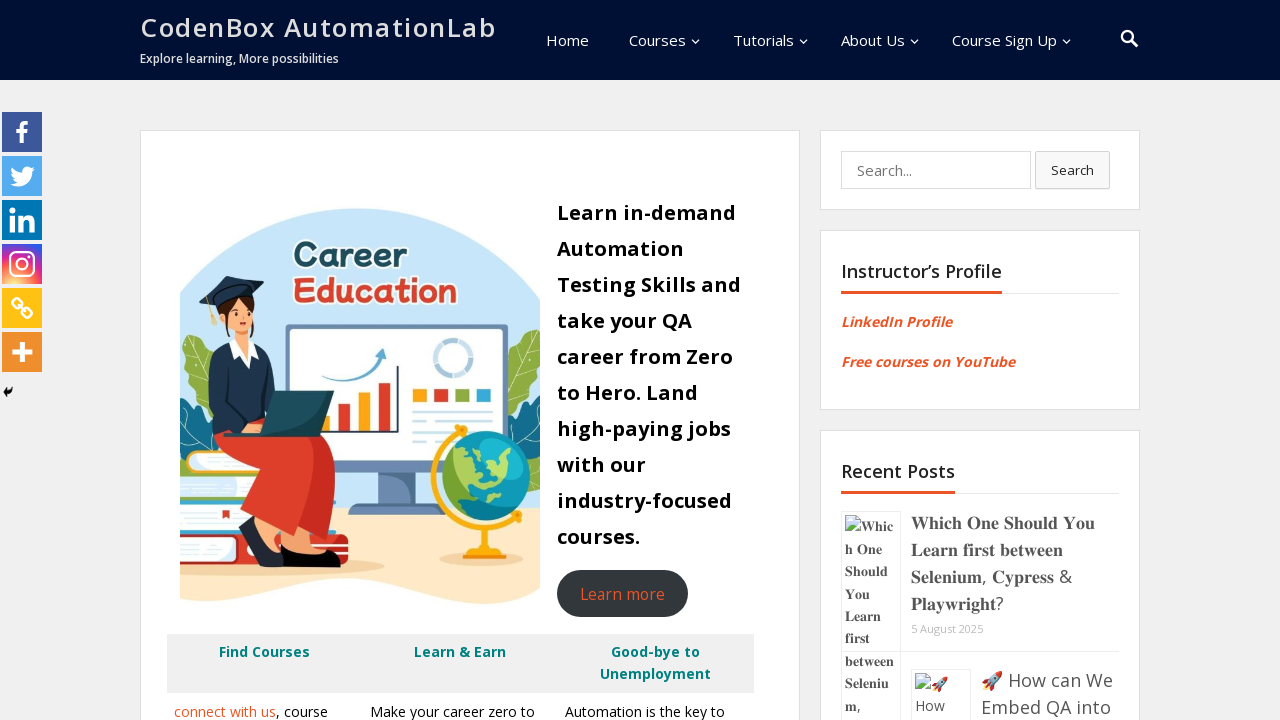

Waited for page to reach domcontentloaded state
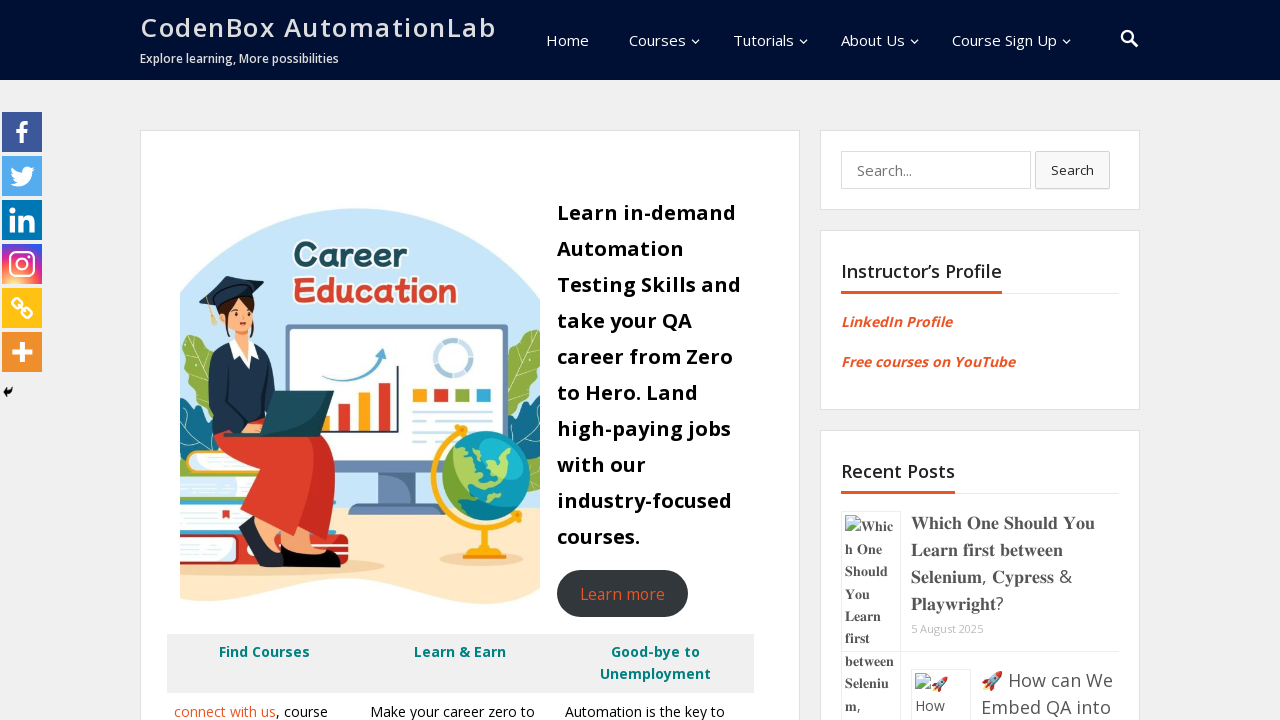

Retrieved page title: 'Home - CodenBox AutomationLab'
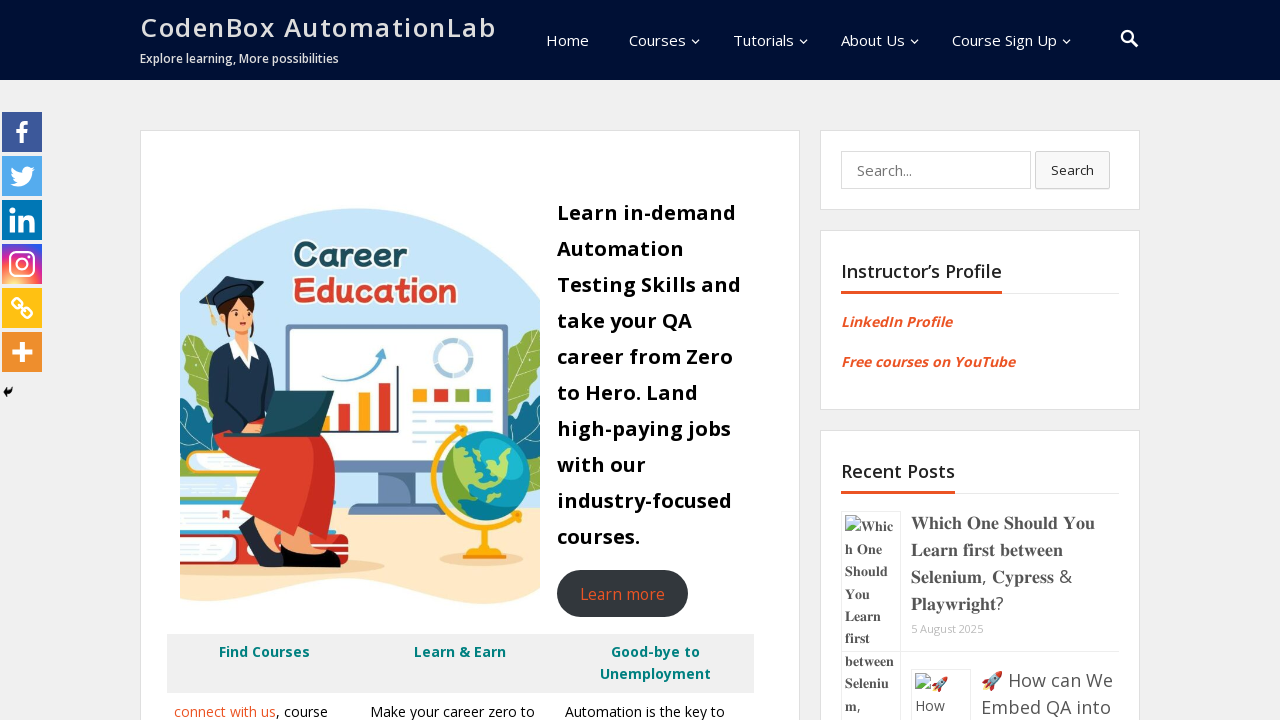

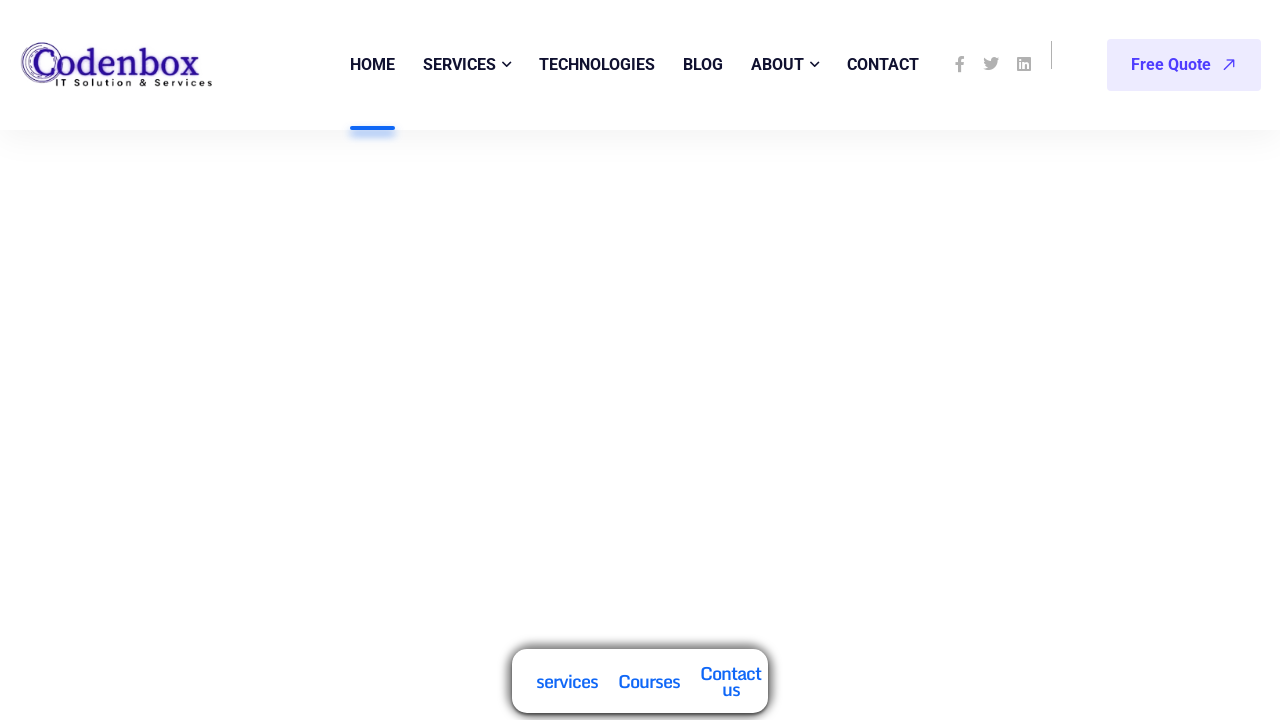